Tests dynamic control removal by clicking Remove button and verifying the checkbox disappears and "It's gone!" message appears

Starting URL: https://practice.cydeo.com/dynamic_controls

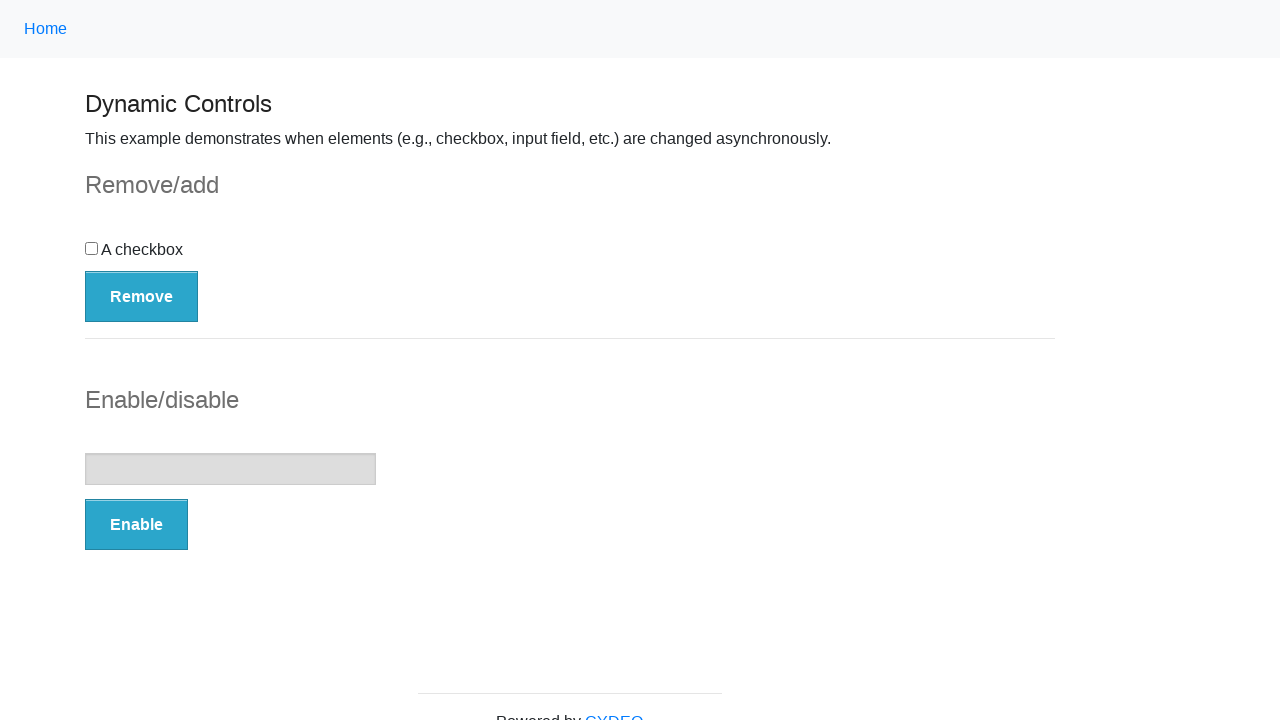

Clicked Remove button to trigger dynamic control removal at (142, 296) on button:has-text('Remove')
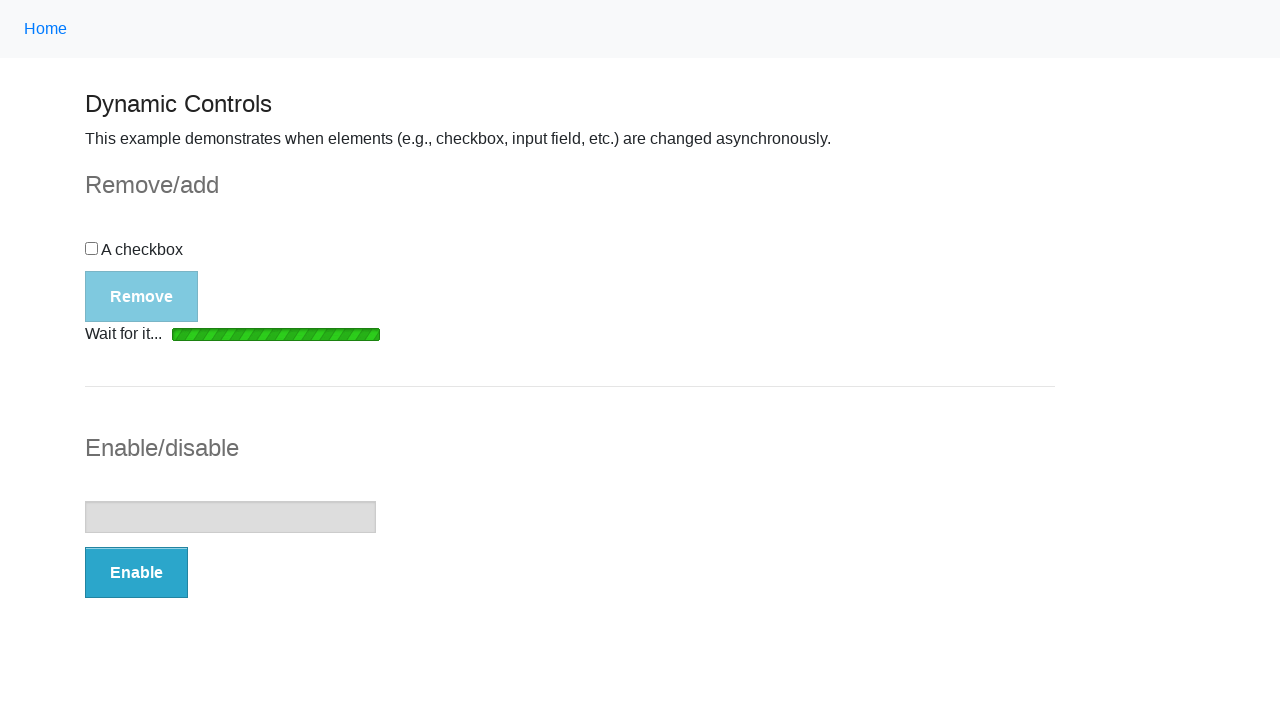

Loading bar disappeared after Remove action
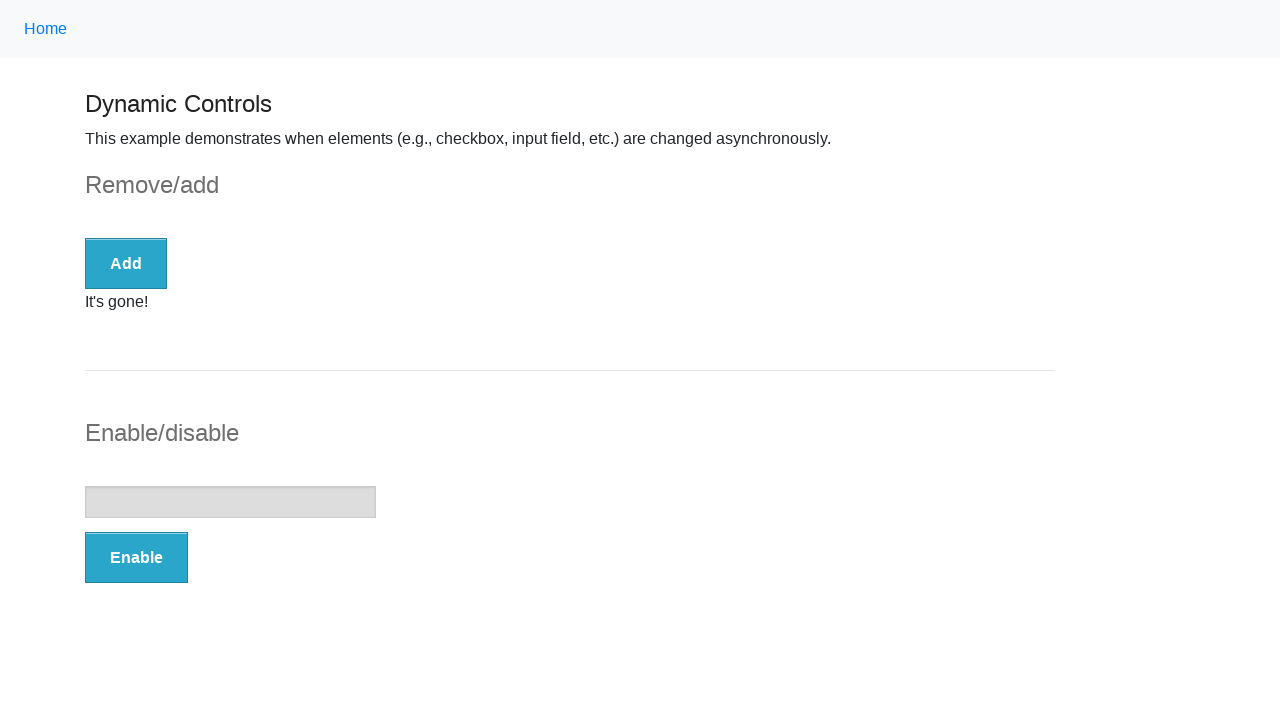

Verified checkbox was removed from DOM
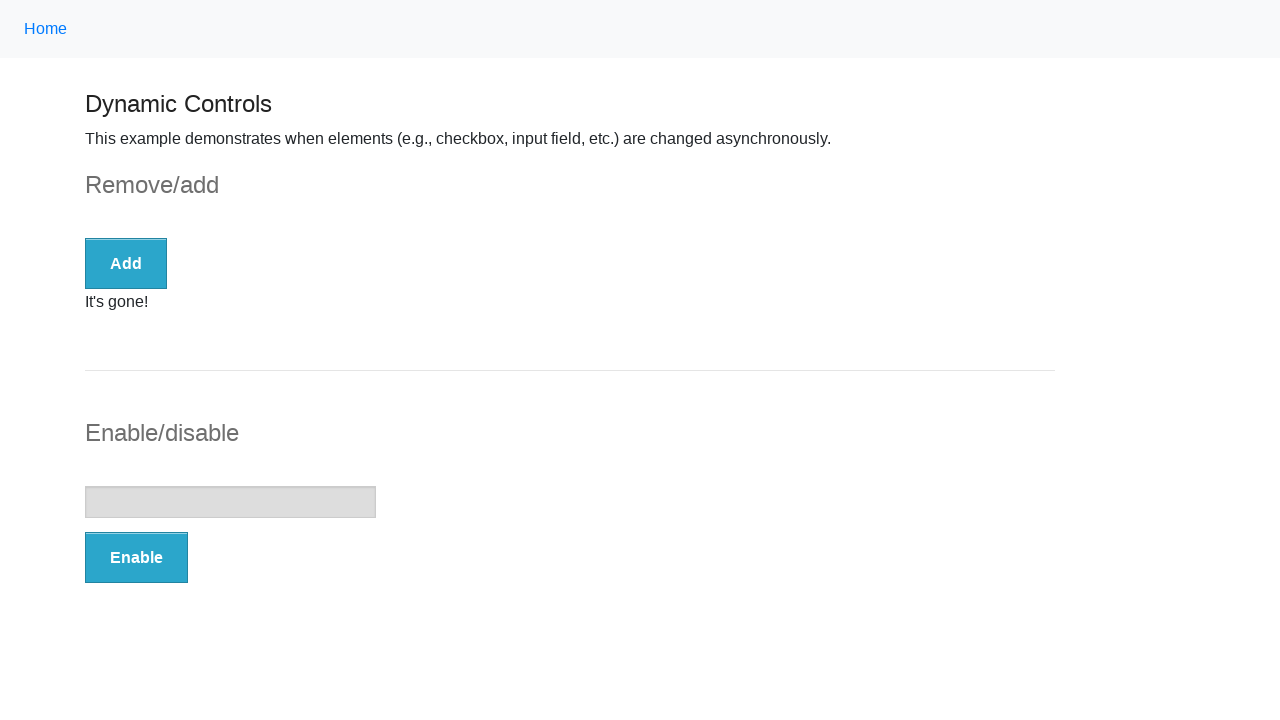

Verified 'It's gone!' message appeared on page
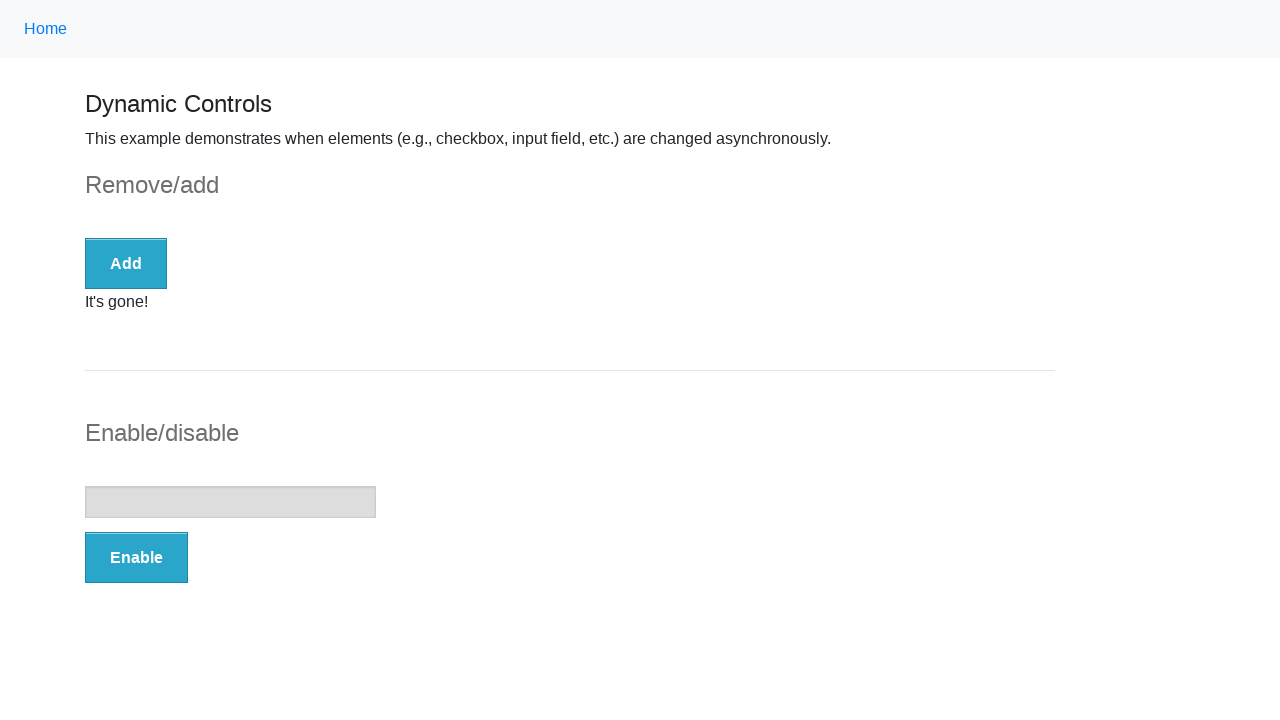

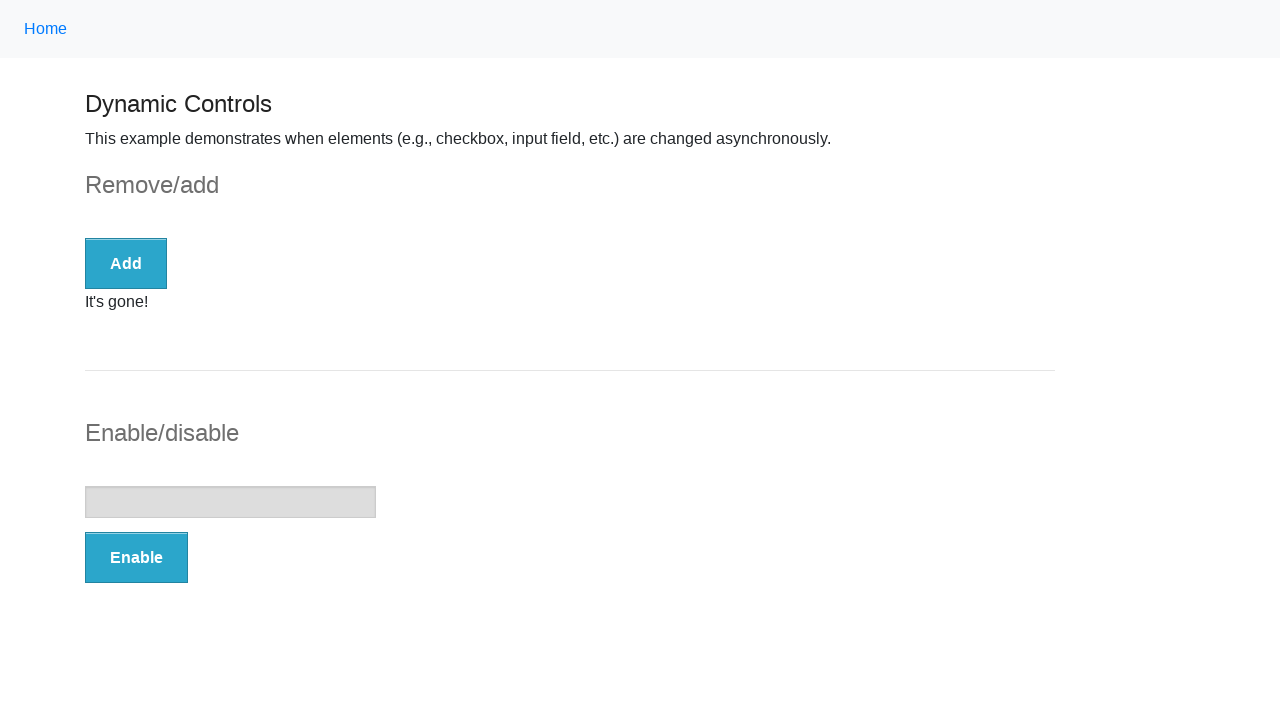